Tests synchronization by clicking a button to reveal checkboxes, then selecting Option 1 from the displayed checkbox list

Starting URL: https://syntaxprojects.com/synchronization-waits-homework.php

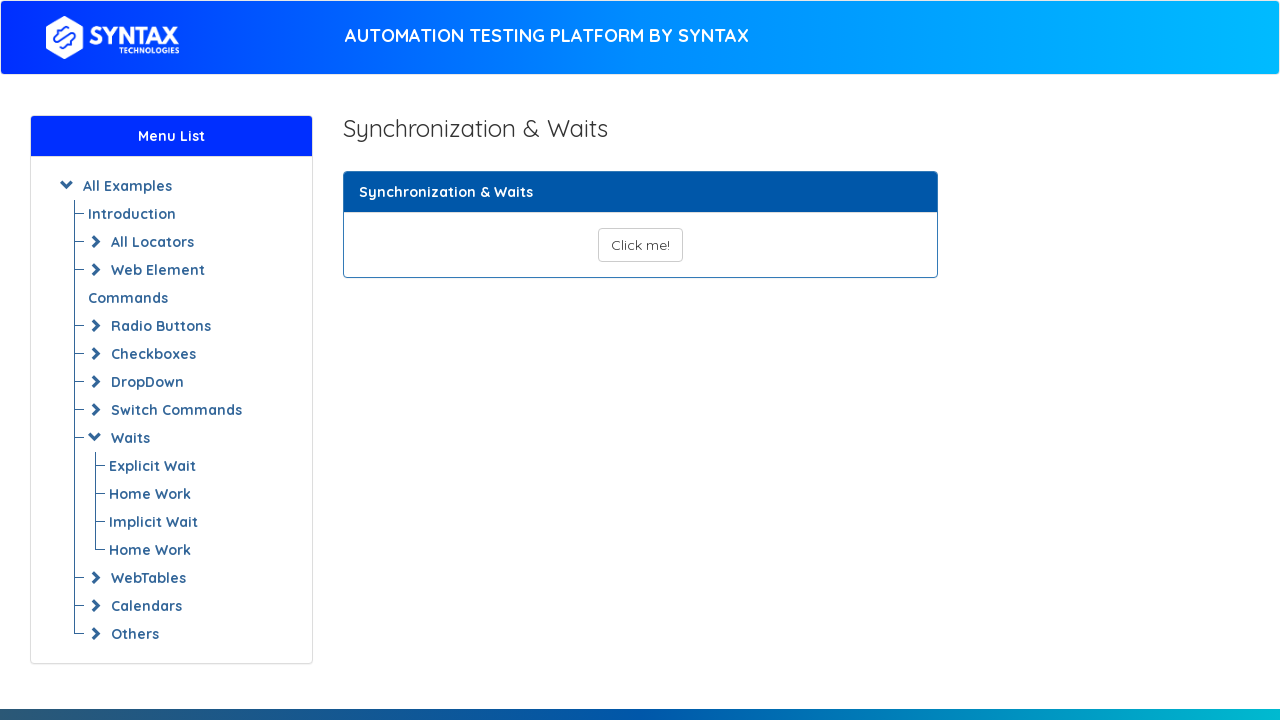

Navigated to synchronization waits homework page
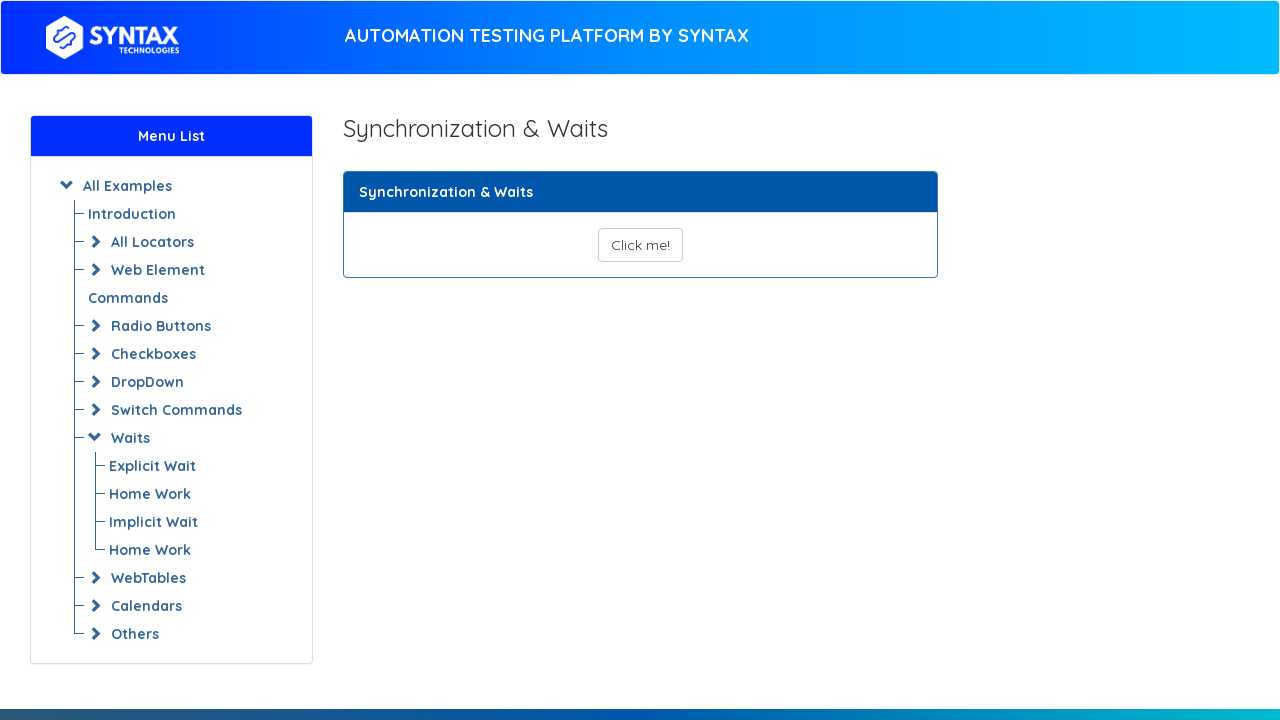

Clicked button to reveal checkbox options at (640, 245) on button#show_text_synchronize_three
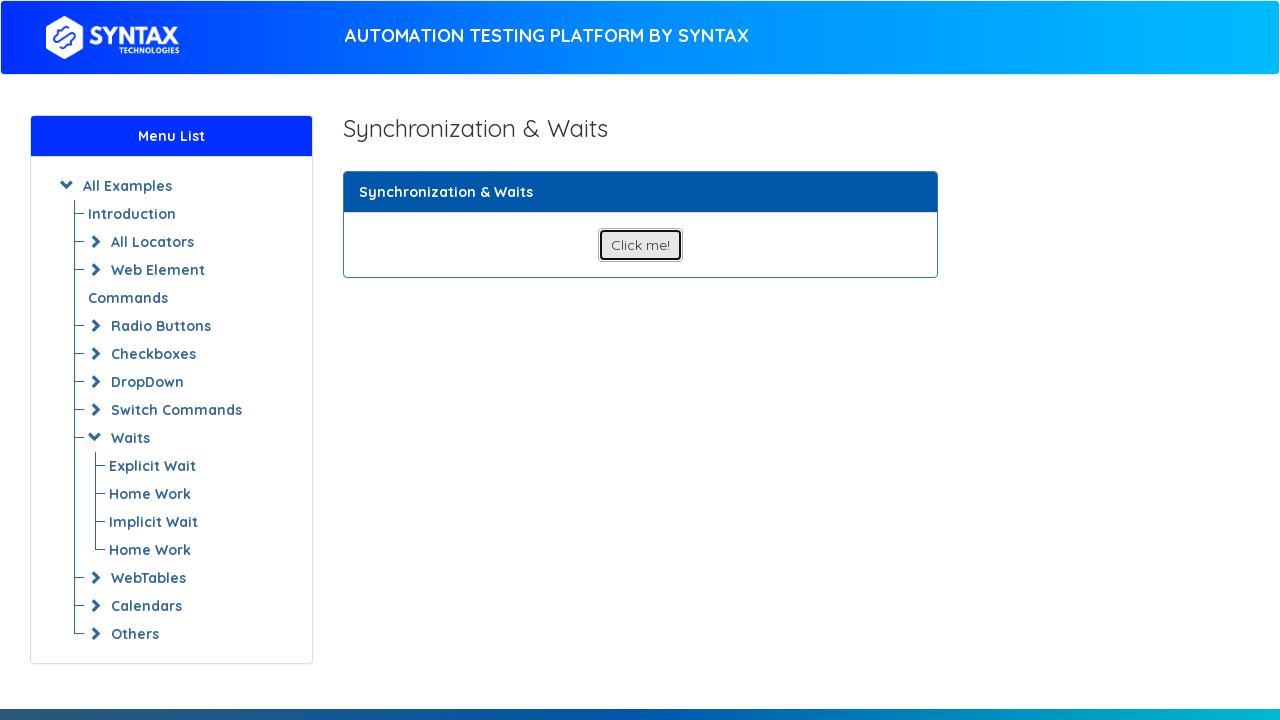

Waited for Option-1 checkbox to become visible
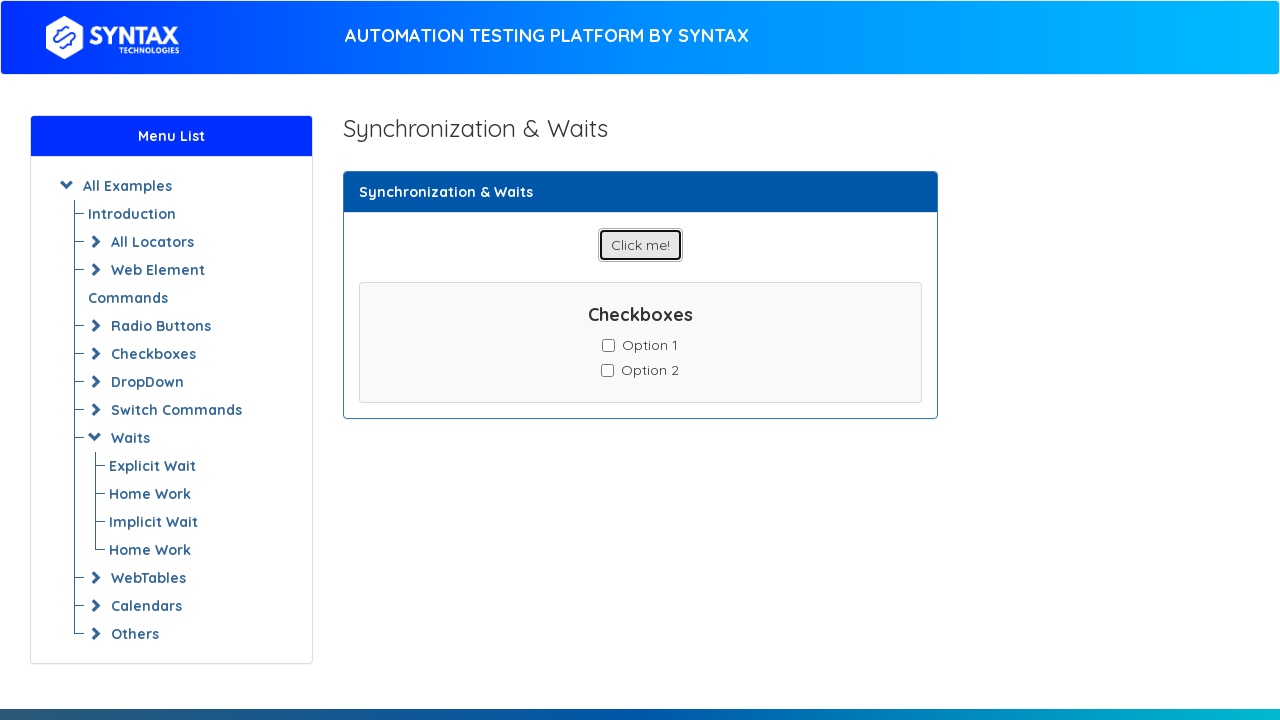

Selected Option-1 checkbox at (608, 345) on input[value='Option-1']
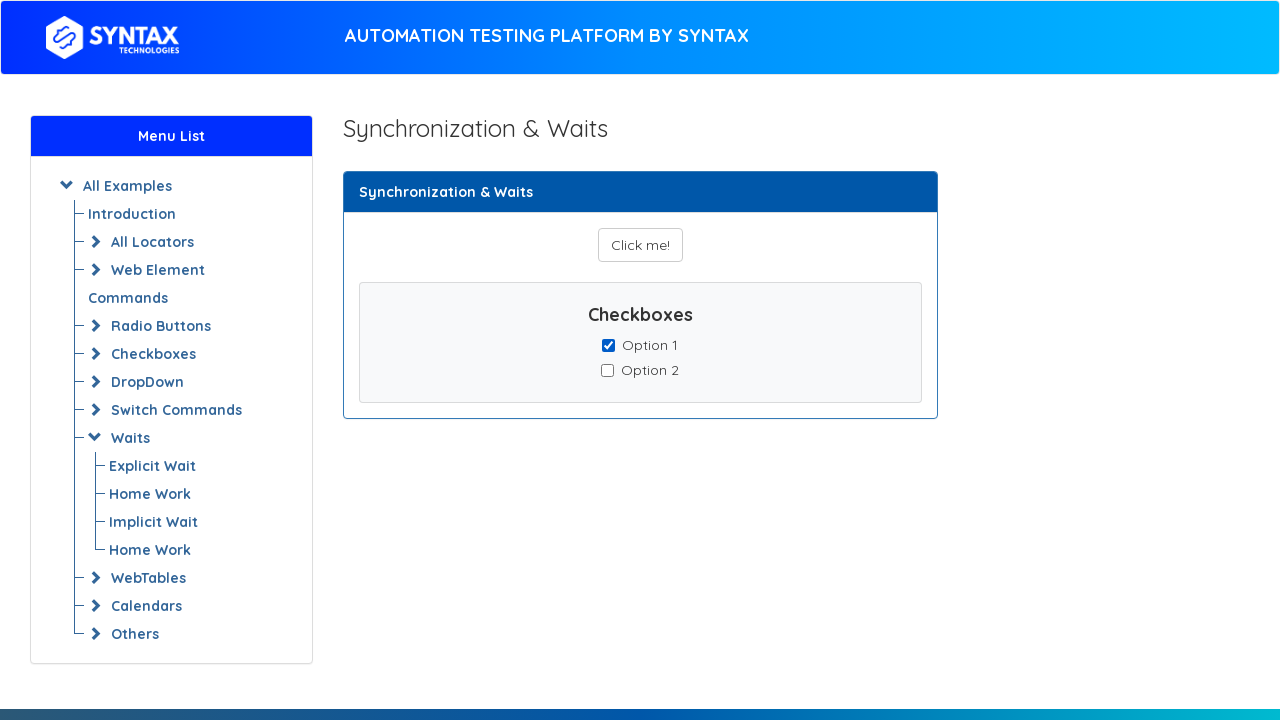

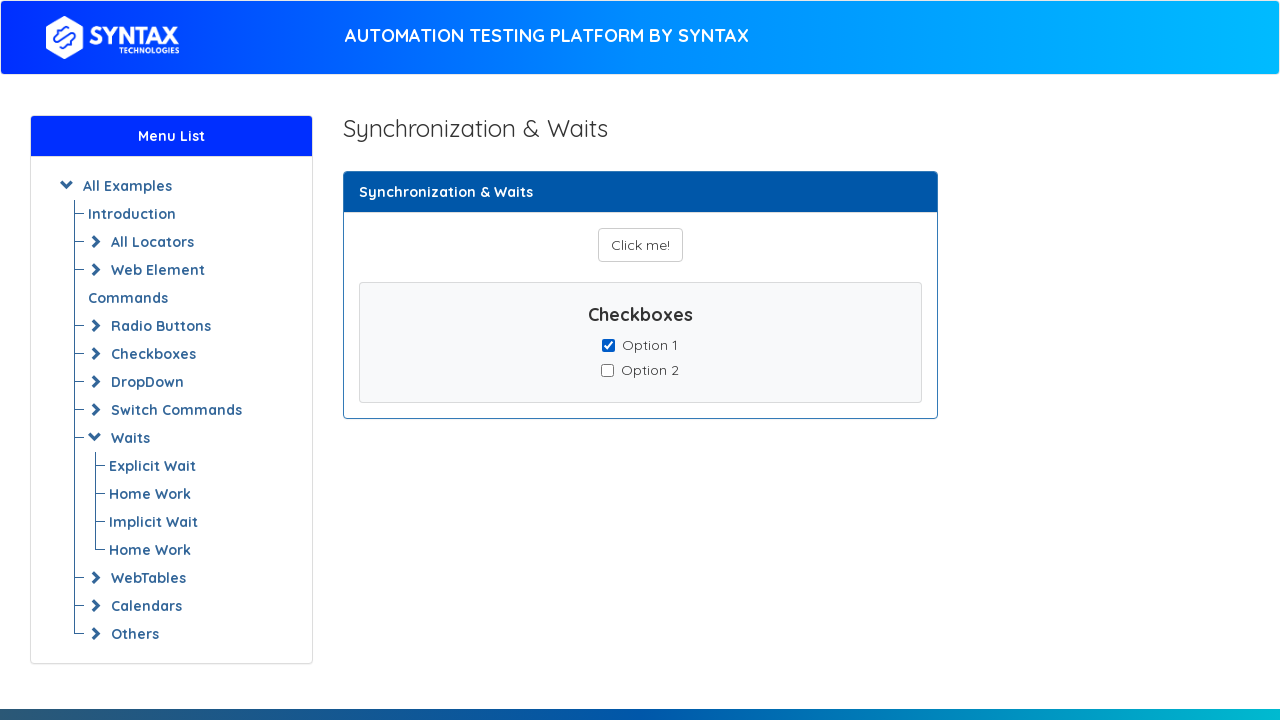